Tests JavaScript prompt alert interaction by clicking a button to trigger a prompt and entering text into it

Starting URL: https://www.hyrtutorials.com/p/alertsdemo.html

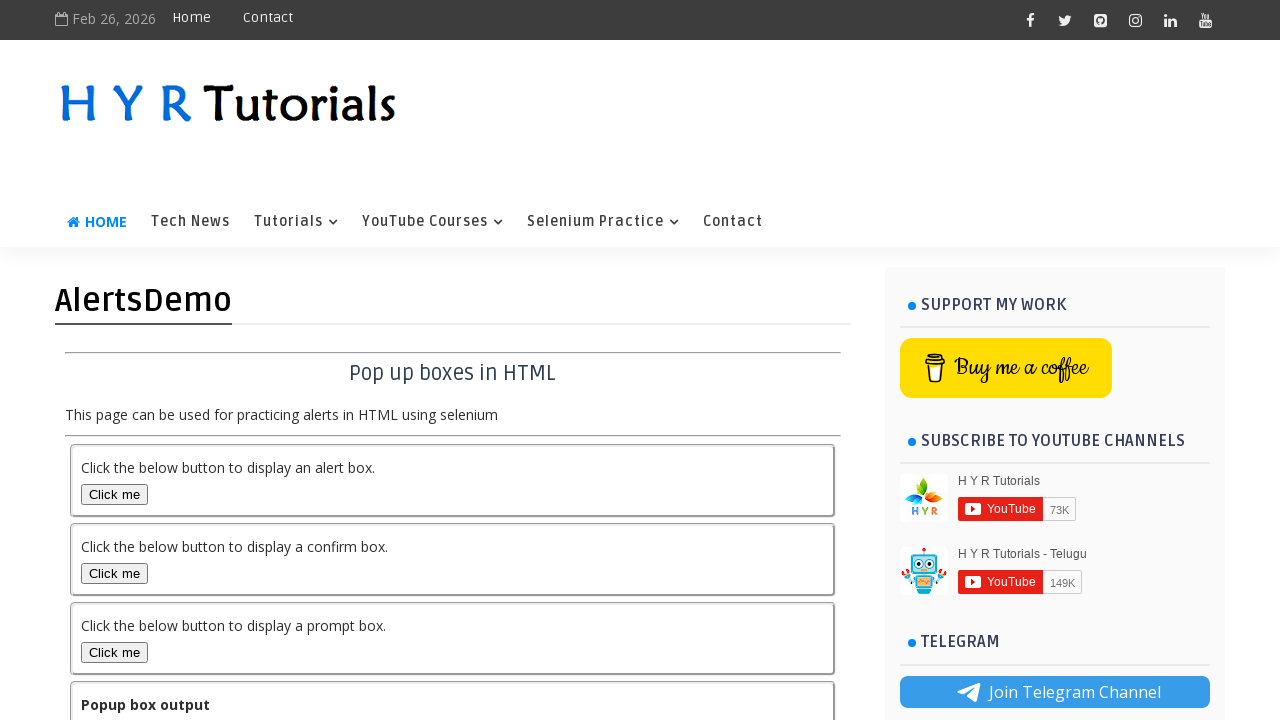

Clicked prompt box button to trigger JavaScript prompt at (114, 652) on button#promptBox
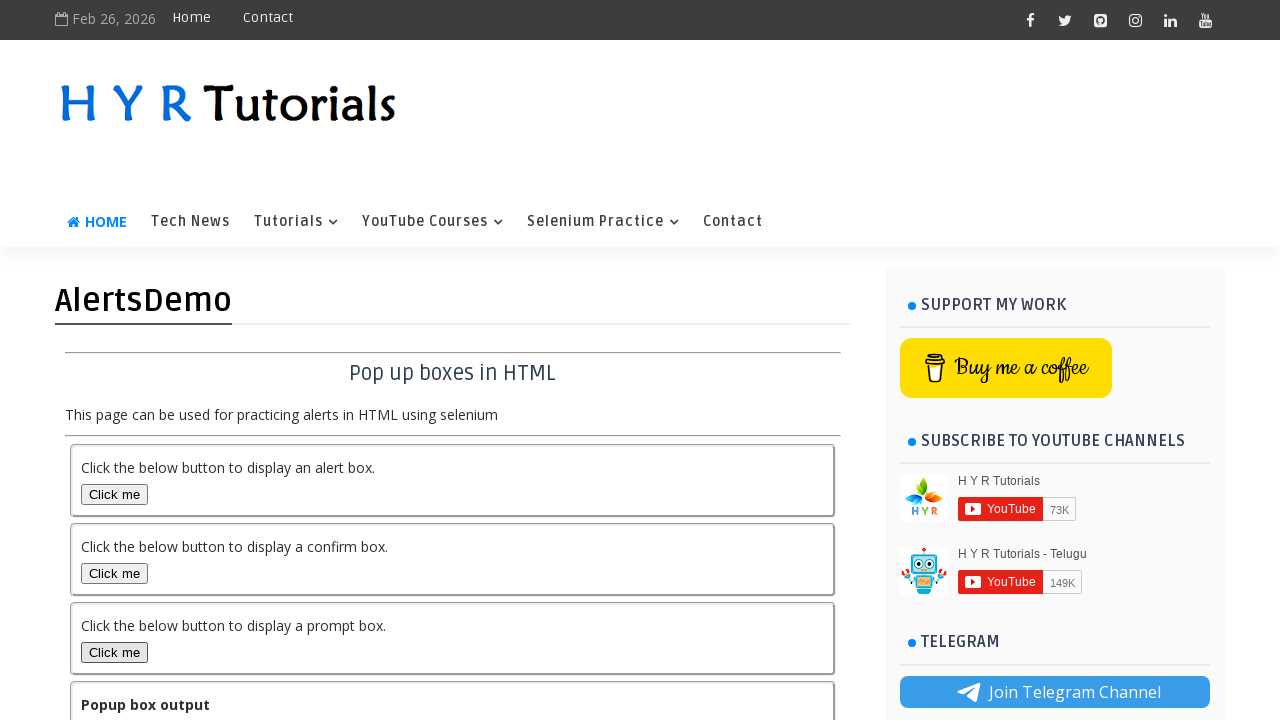

Set up dialog handler to accept prompt with text 'Automation'
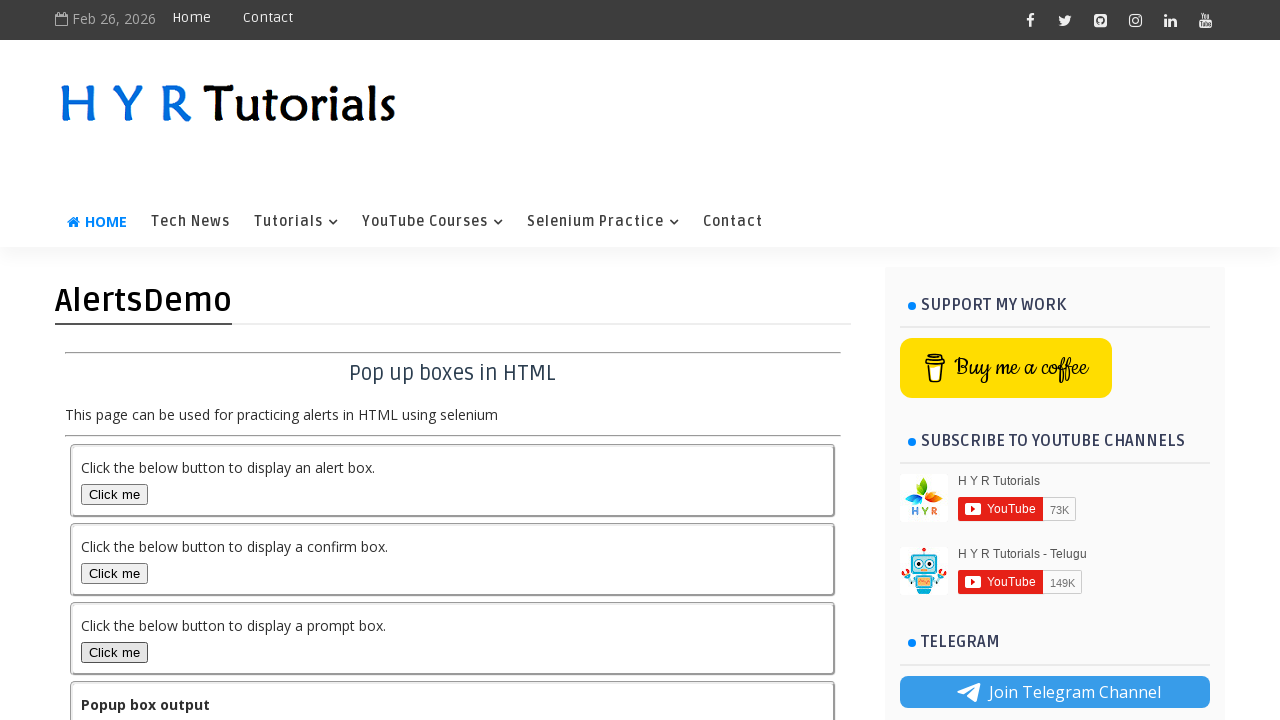

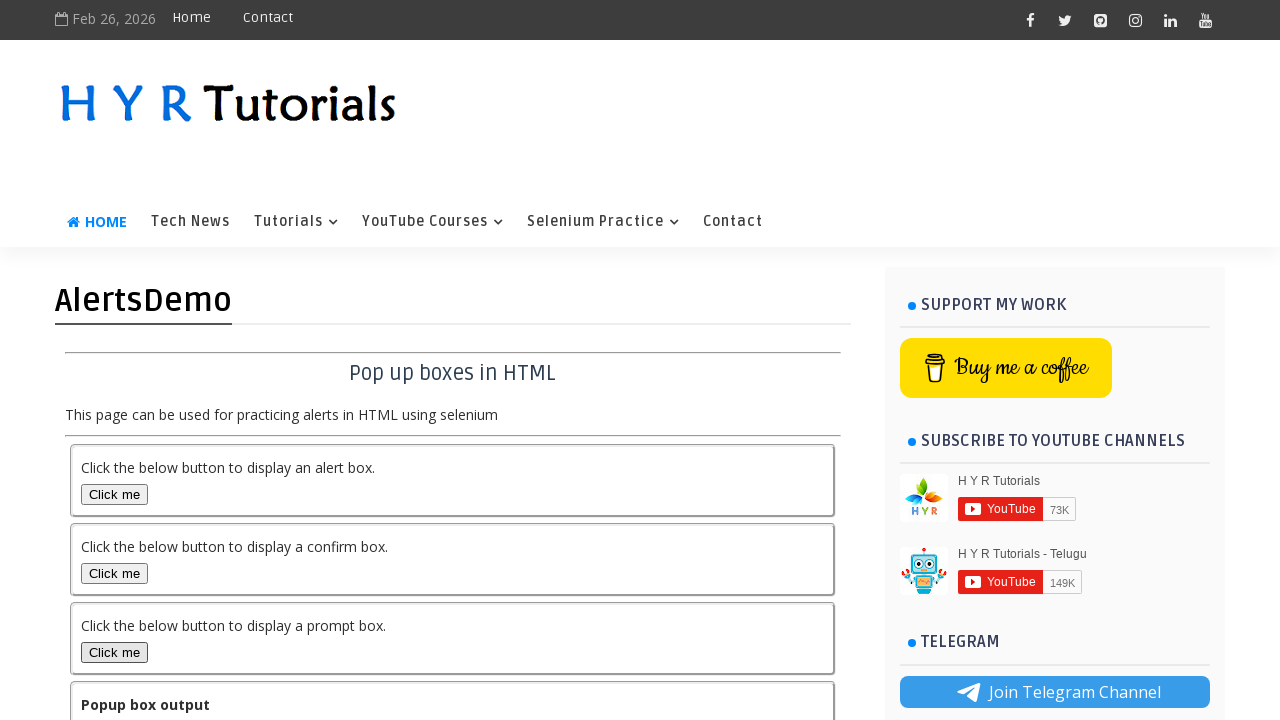